Tests dropdown selection functionality by selecting options by visible text, by index, and iterating through all available options in the dropdown menu.

Starting URL: https://leafground.com/select.xhtml

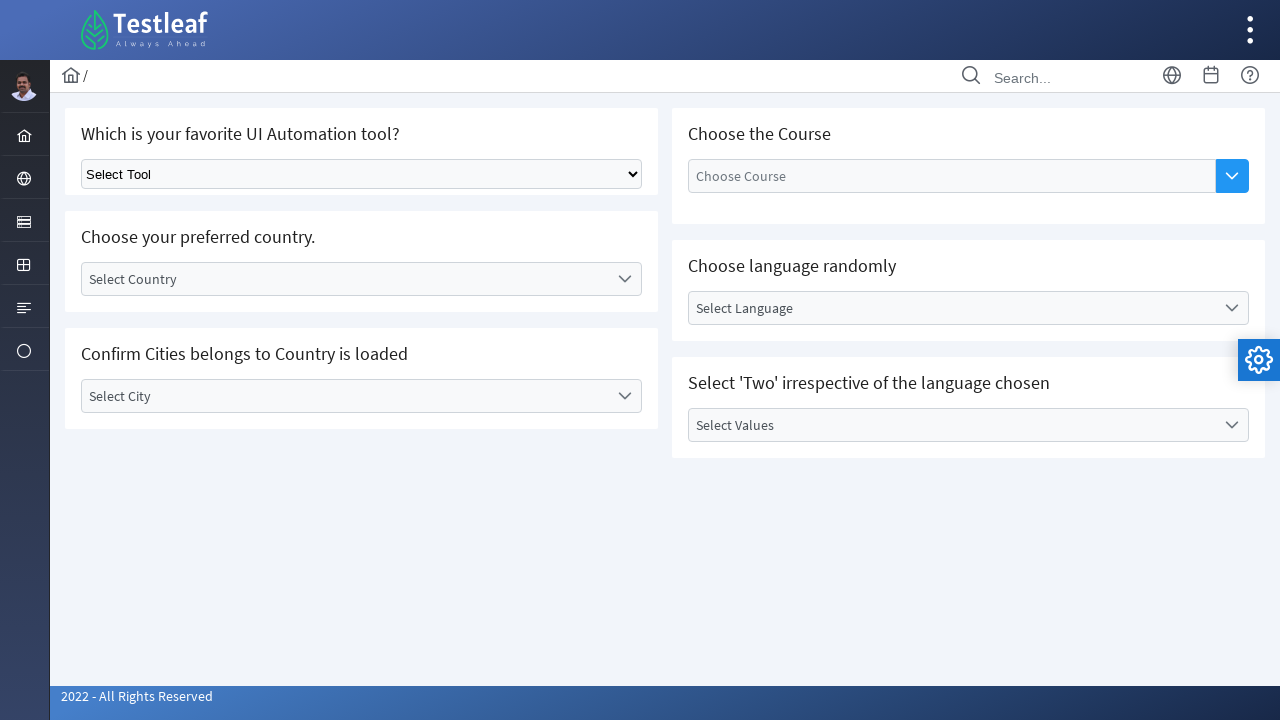

Waited for dropdown element to be visible
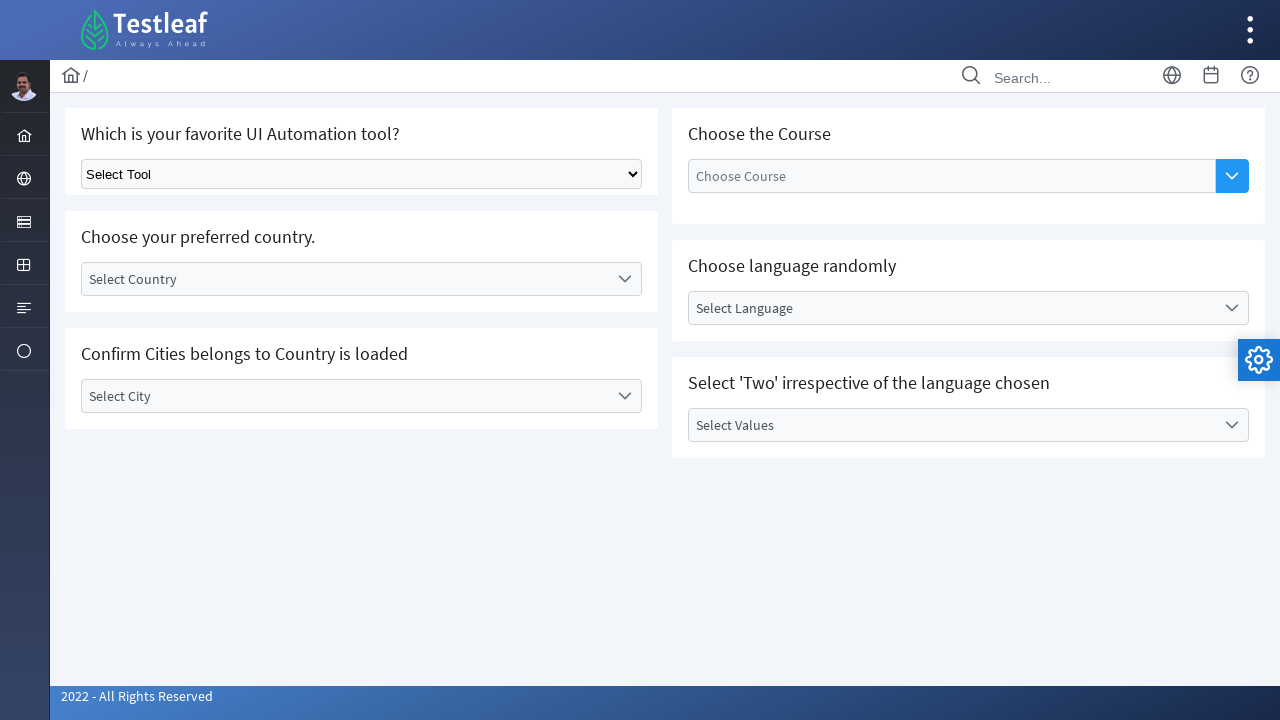

Selected 'Cypress' option from dropdown by visible text on select.ui-selectonemenu
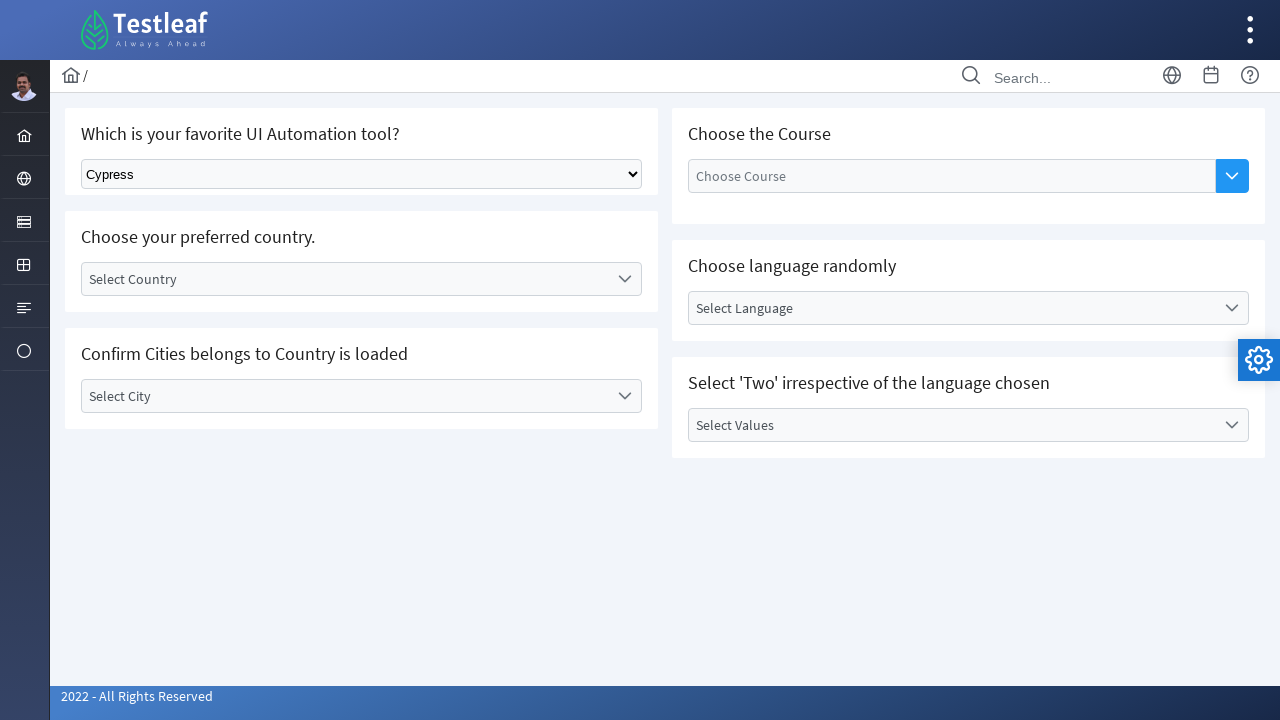

Selected dropdown option at index 1 (second option) on select.ui-selectonemenu
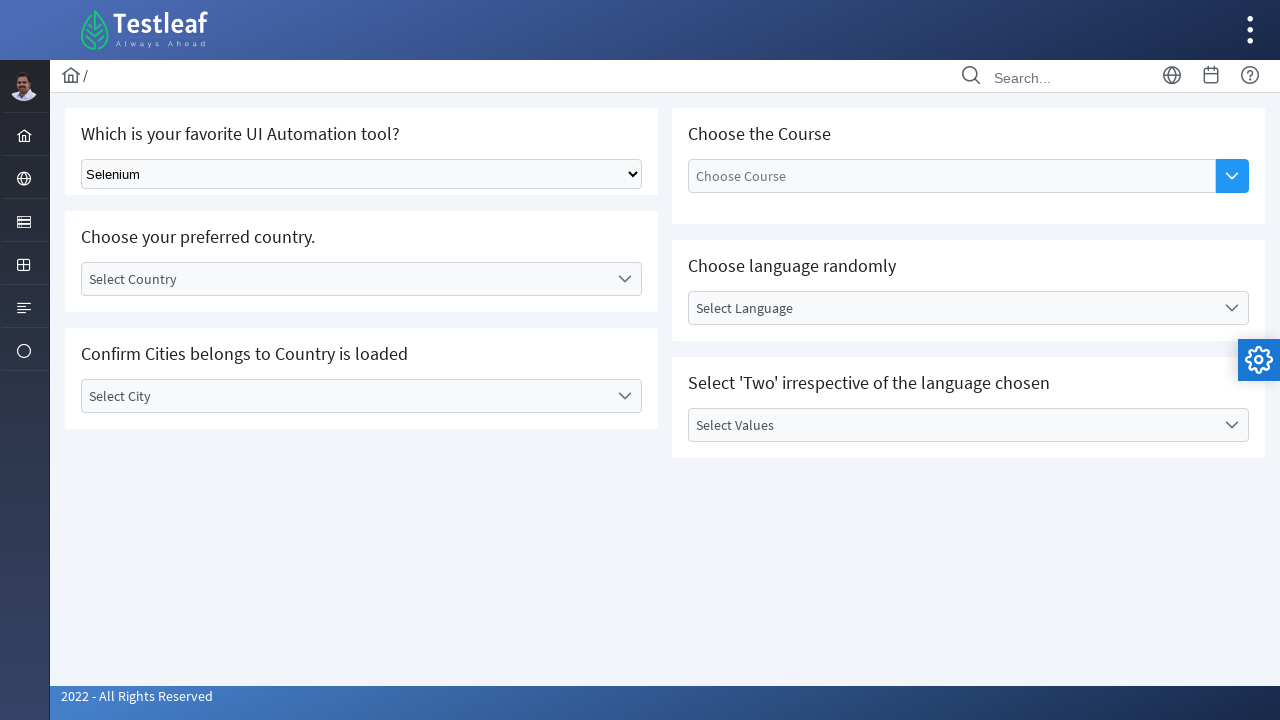

Retrieved all available dropdown options
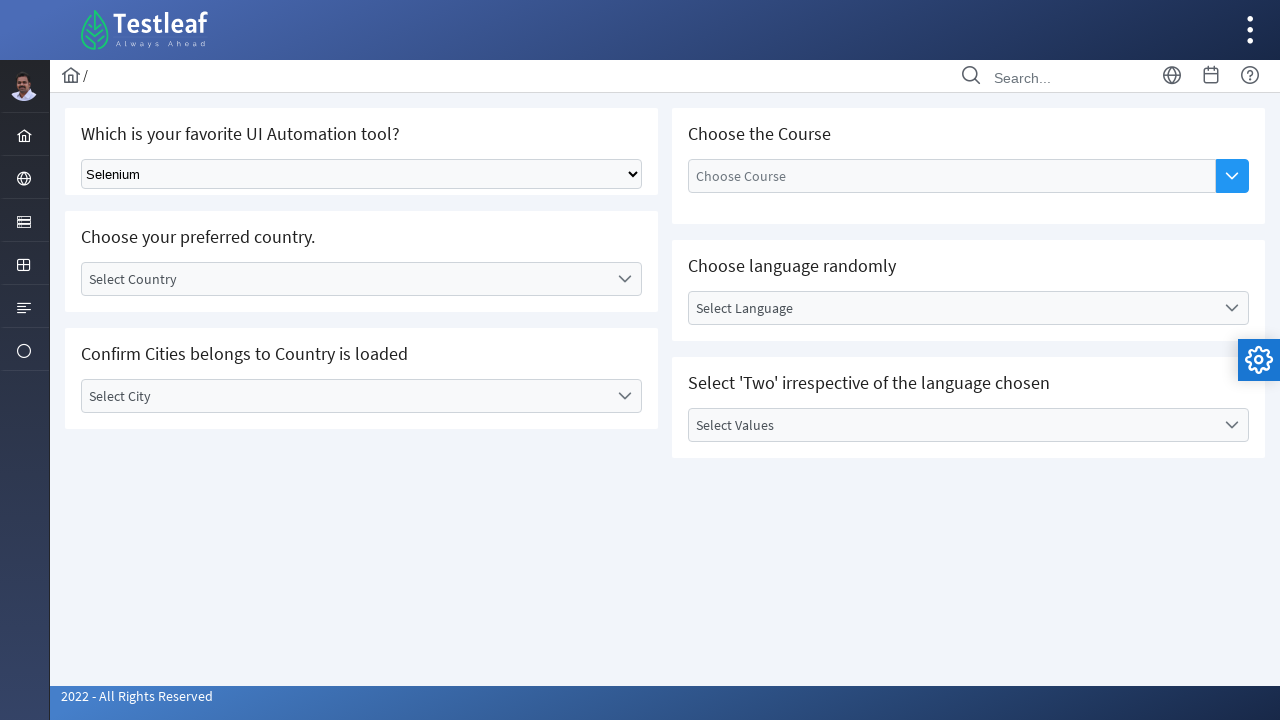

Selected dropdown option at index 0 on select.ui-selectonemenu
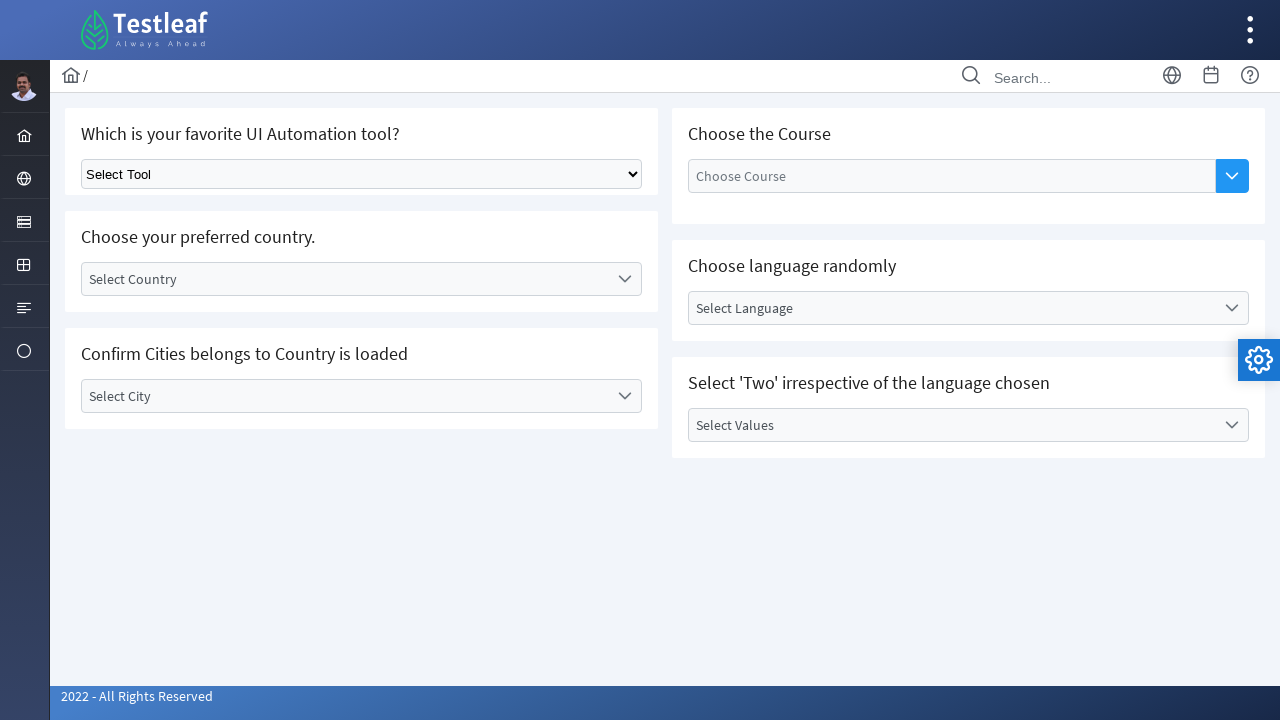

Selected dropdown option at index 1 on select.ui-selectonemenu
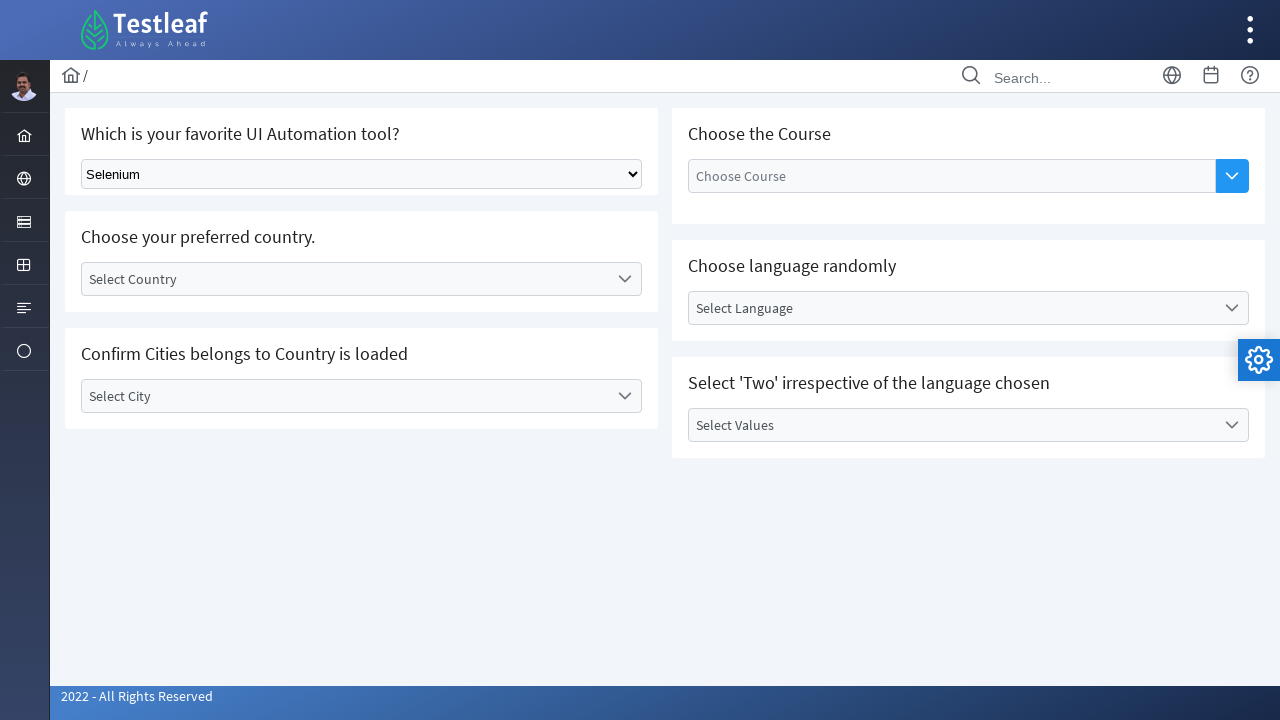

Selected dropdown option at index 2 on select.ui-selectonemenu
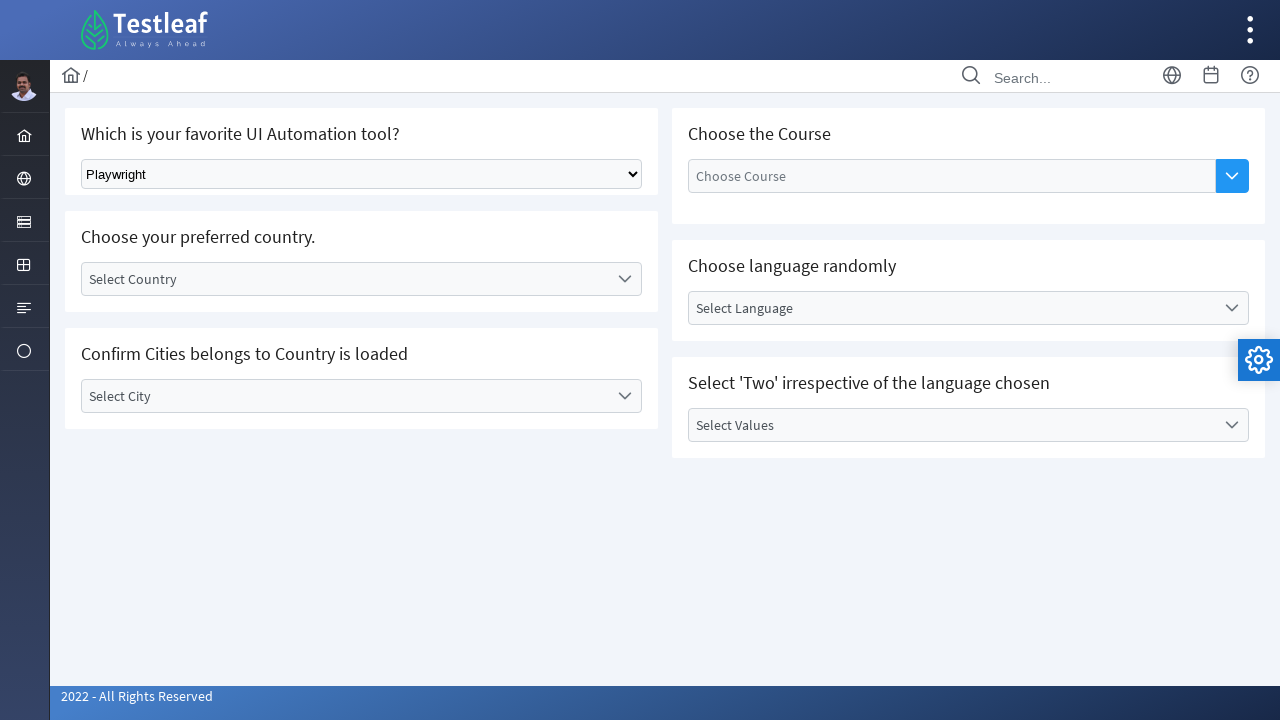

Selected dropdown option at index 3 on select.ui-selectonemenu
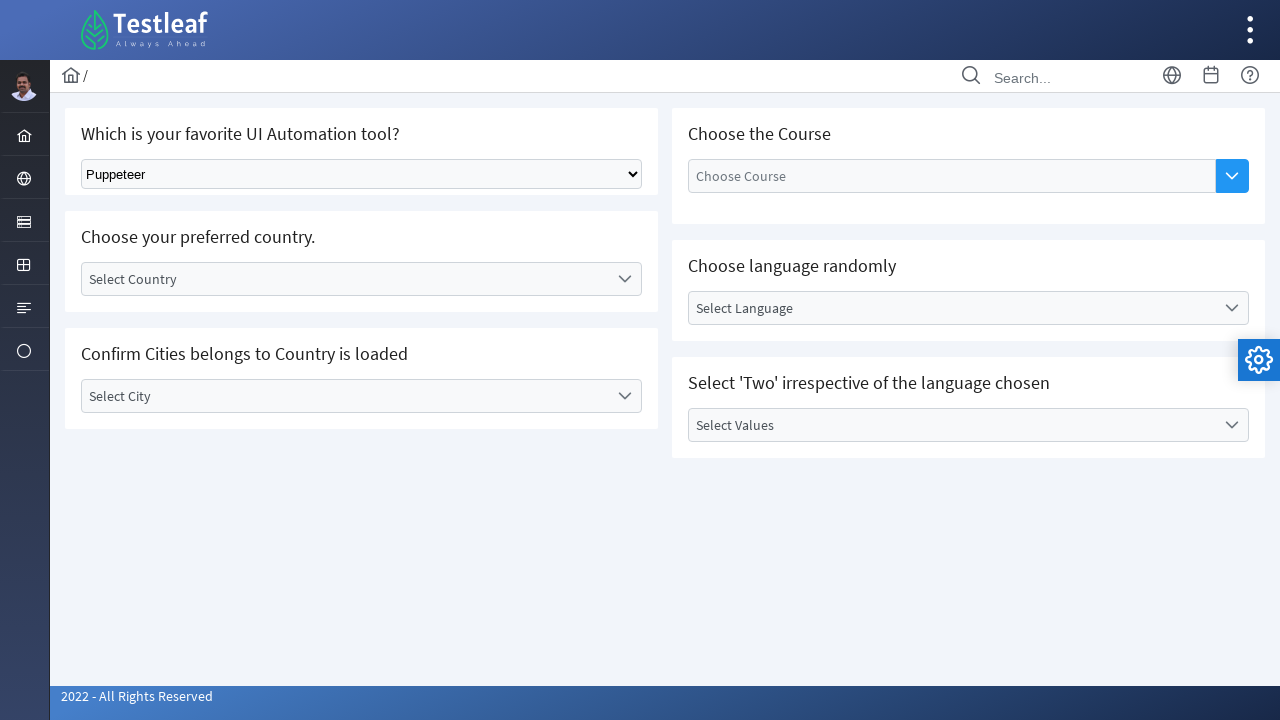

Selected dropdown option at index 4 on select.ui-selectonemenu
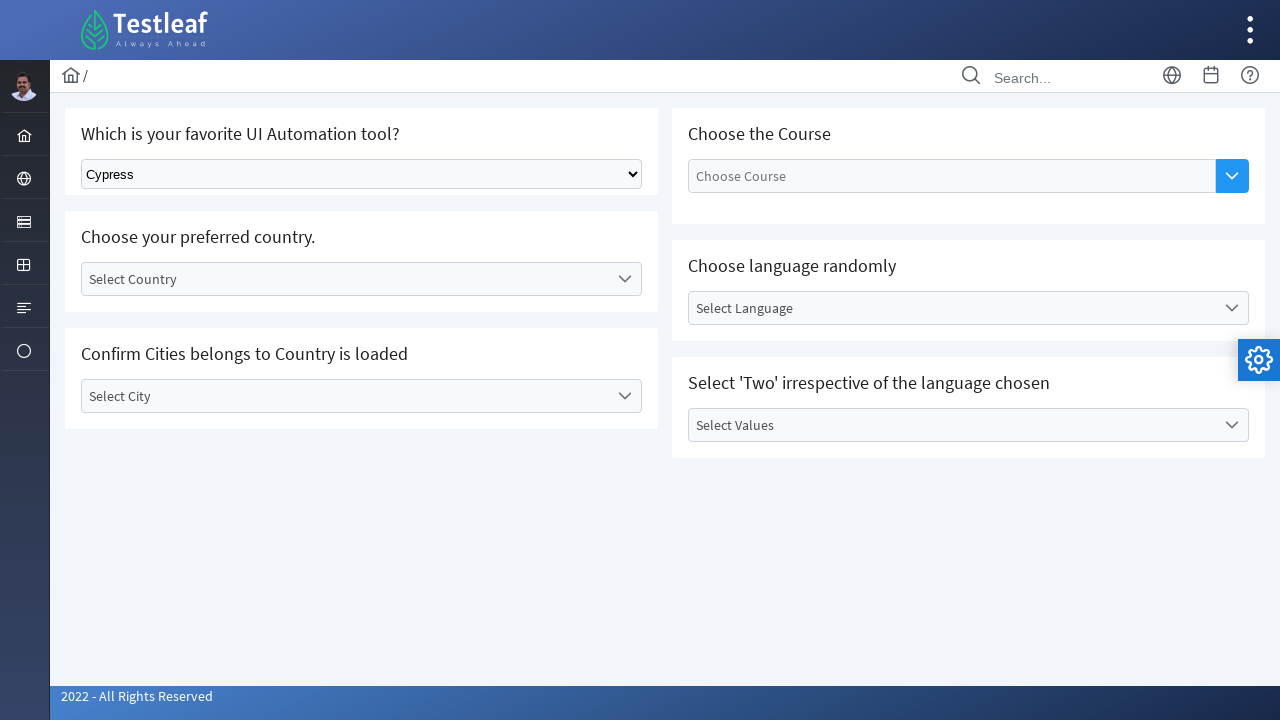

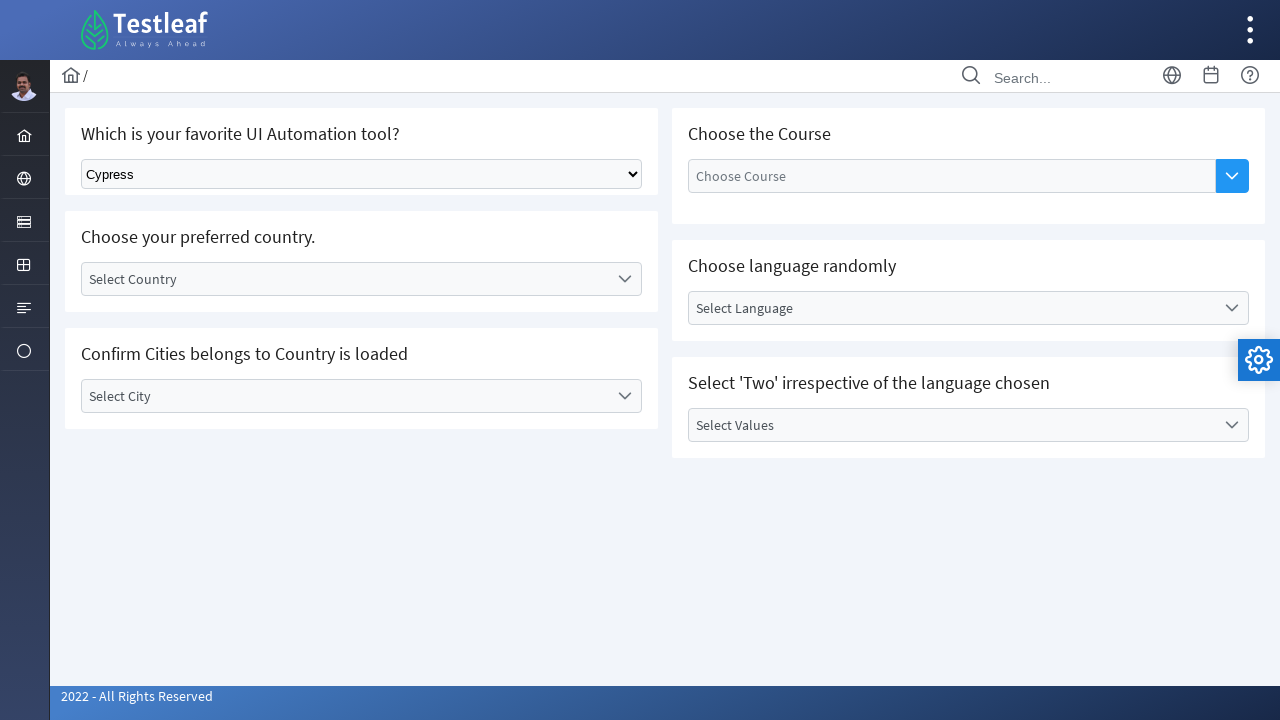